Tests browser zoom functionality by using JavaScript to change the page zoom level from 50% to 80%, demonstrating how to manipulate page zoom via script execution.

Starting URL: https://demo.nopcommerce.com/

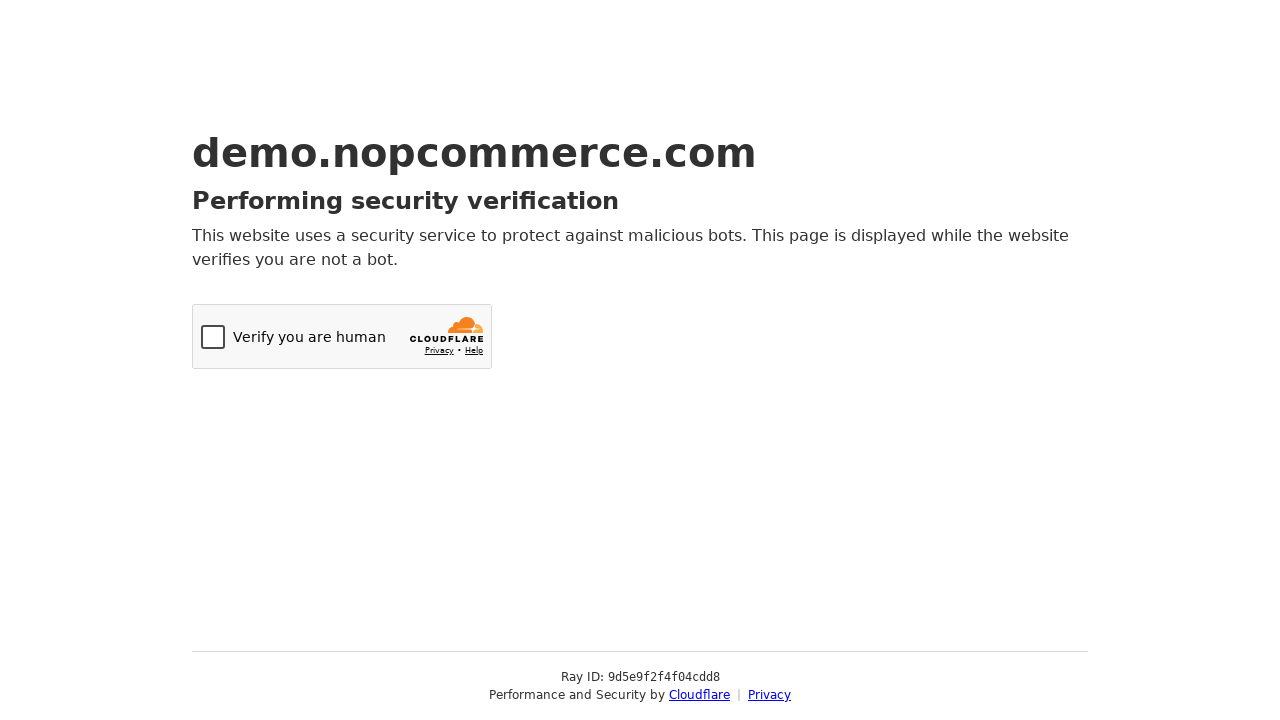

Set page zoom level to 50% using JavaScript
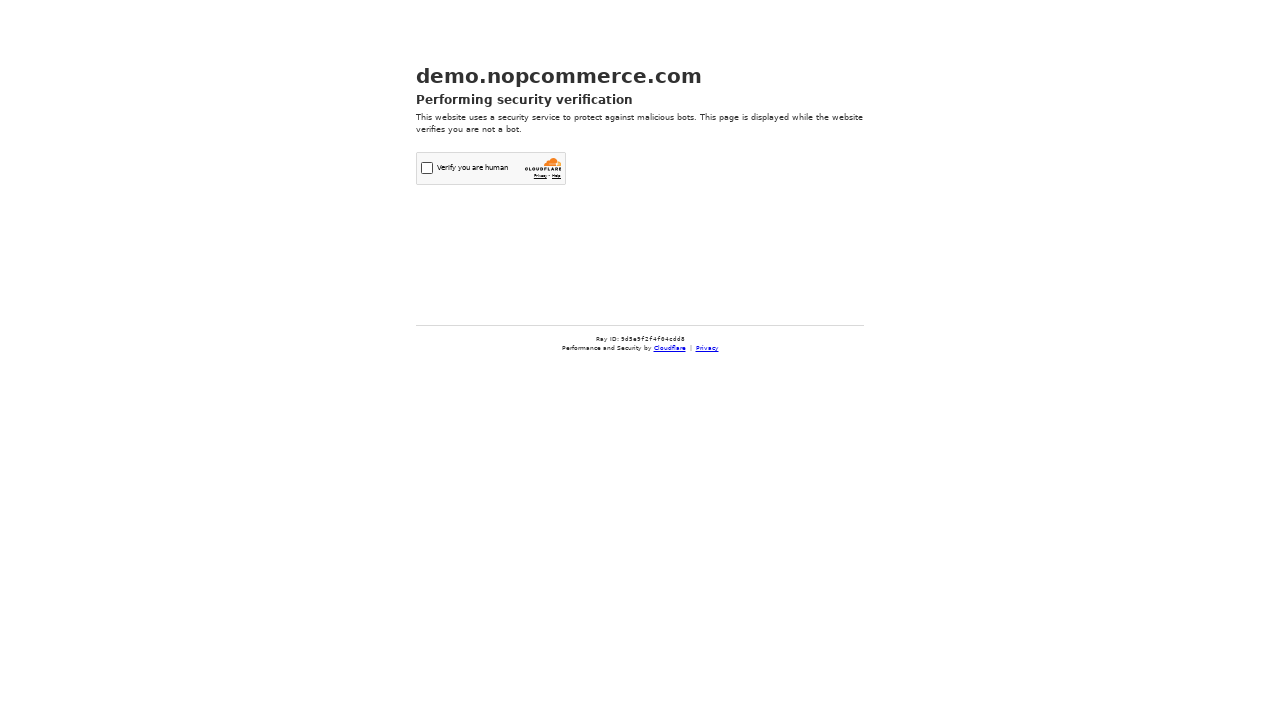

Waited 2 seconds to observe 50% zoom effect
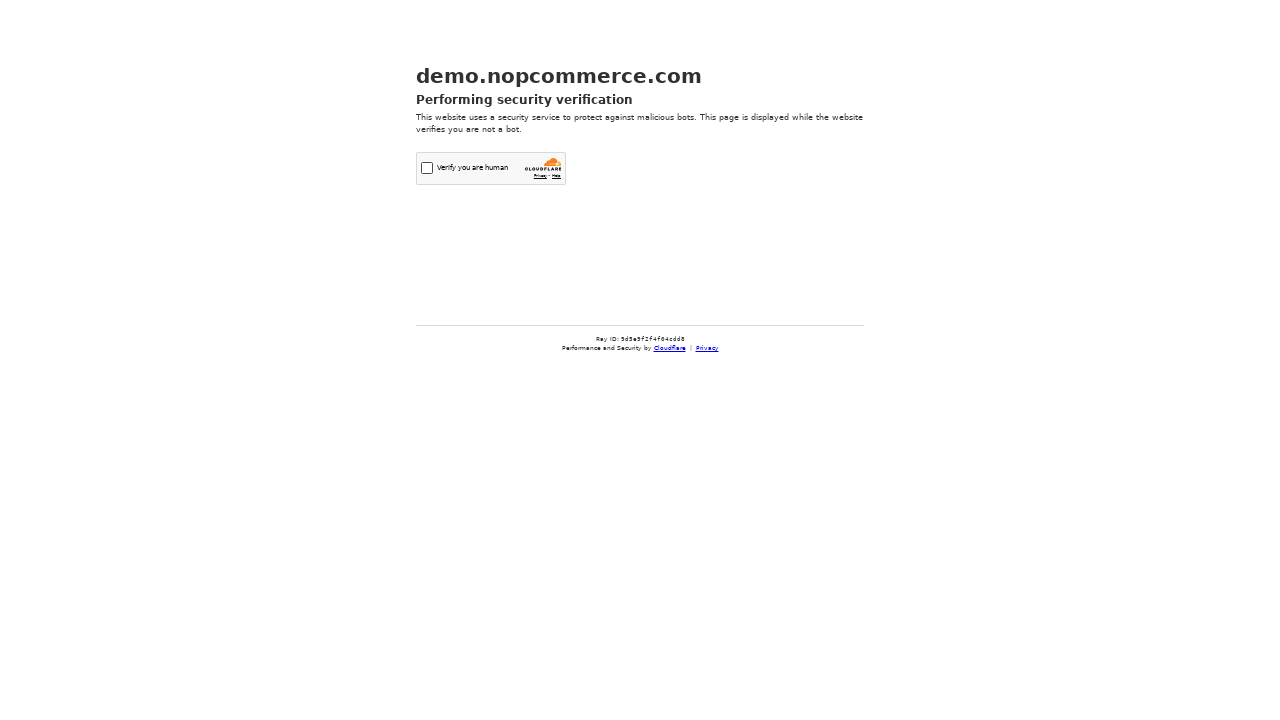

Set page zoom level to 80% using JavaScript
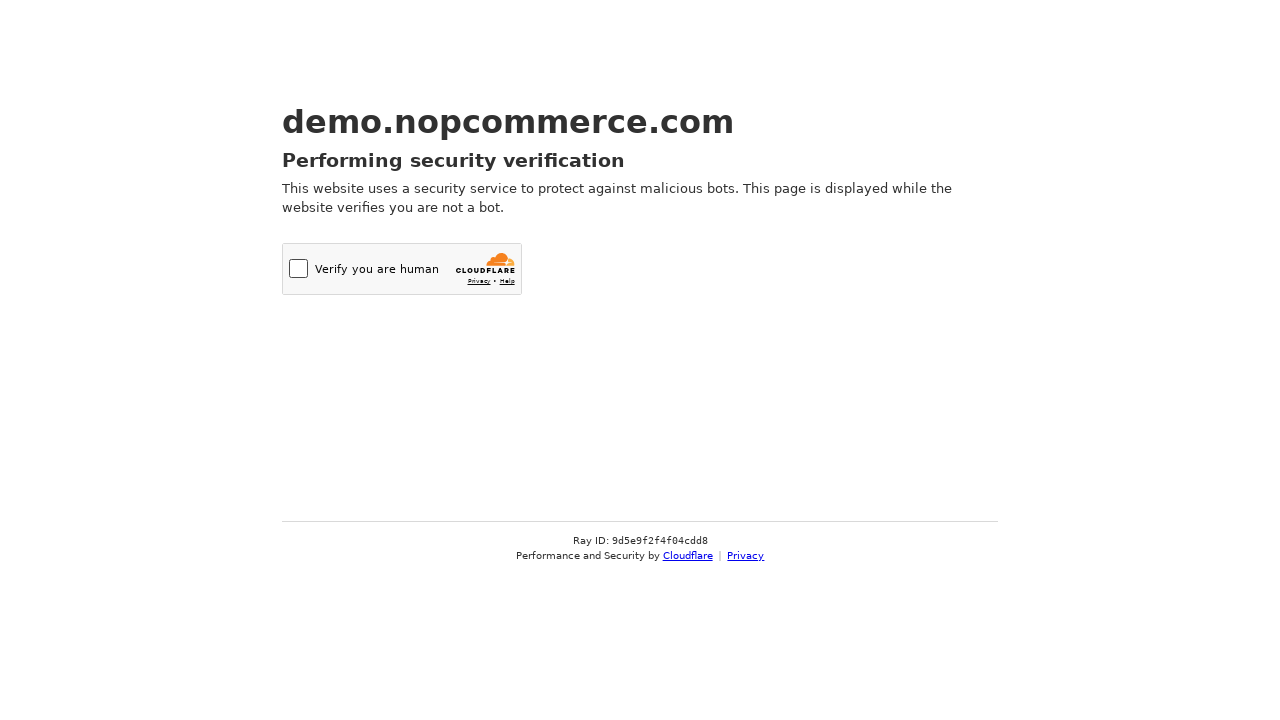

Waited 2 seconds to observe 80% zoom effect
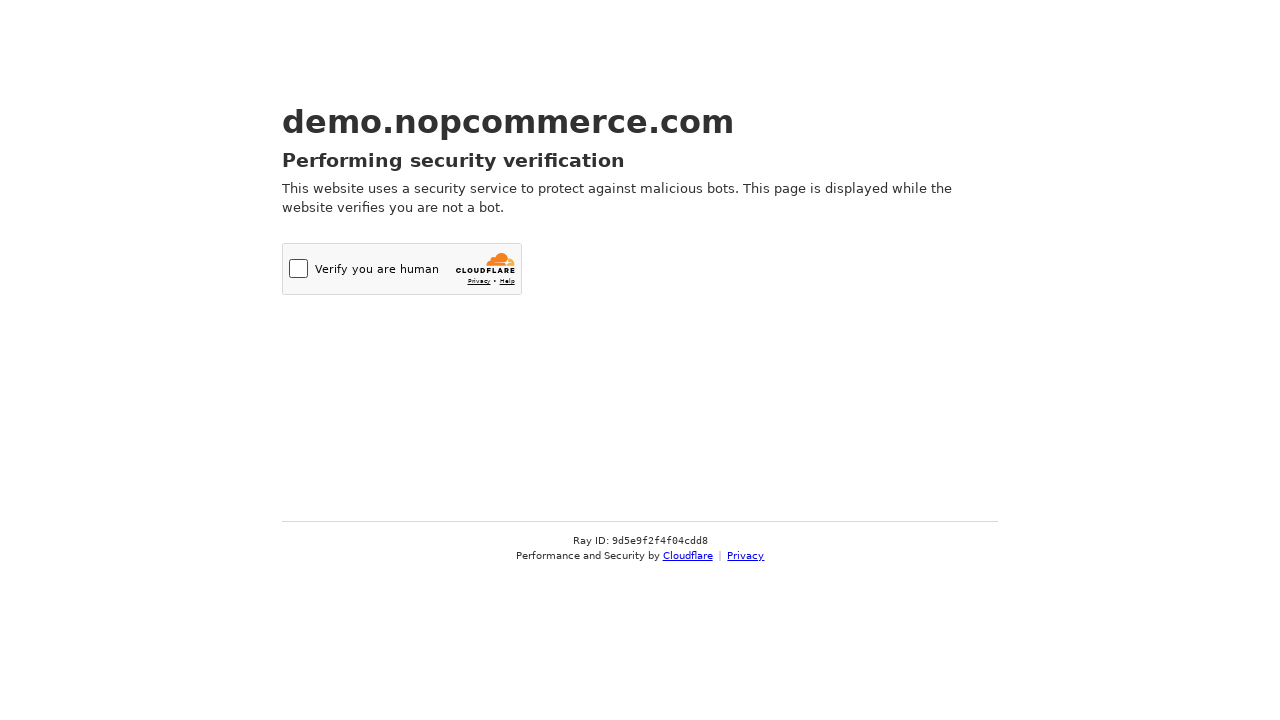

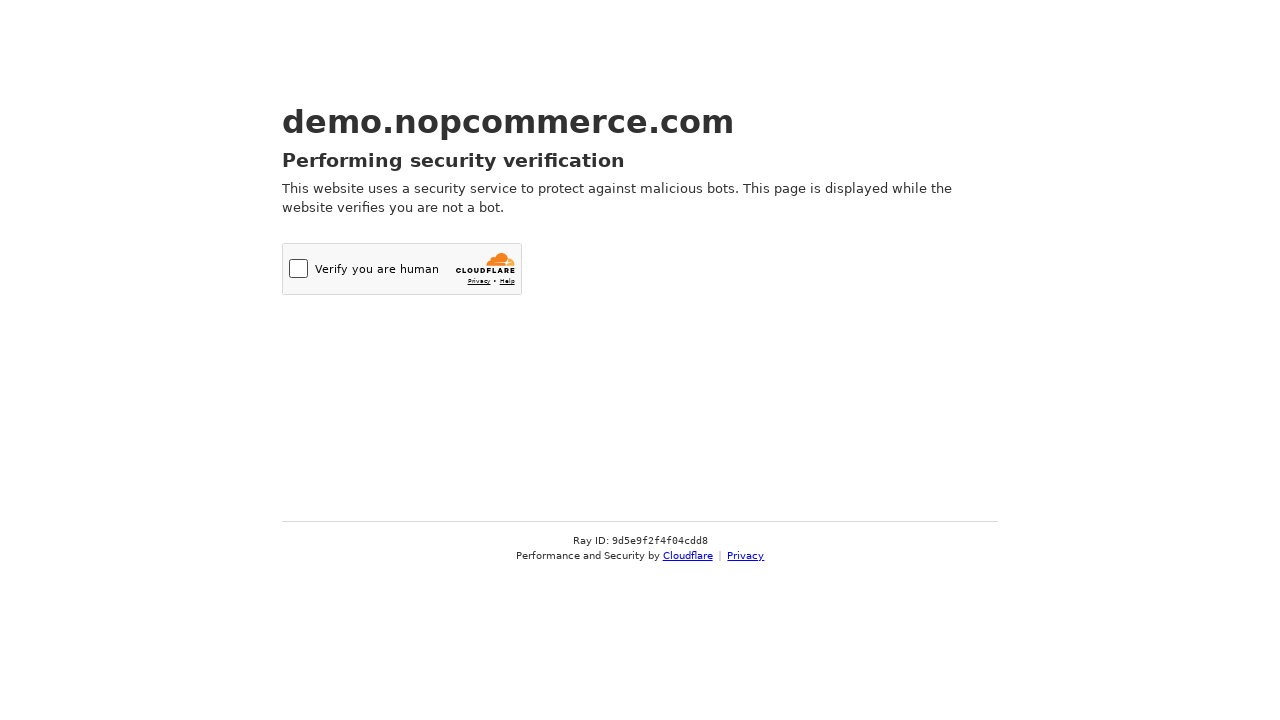